Navigates to a page, finds and clicks a link with a mathematically calculated text value (224592), then fills out a form with name, last name, city, and country fields and submits it.

Starting URL: http://suninjuly.github.io/find_link_text.html

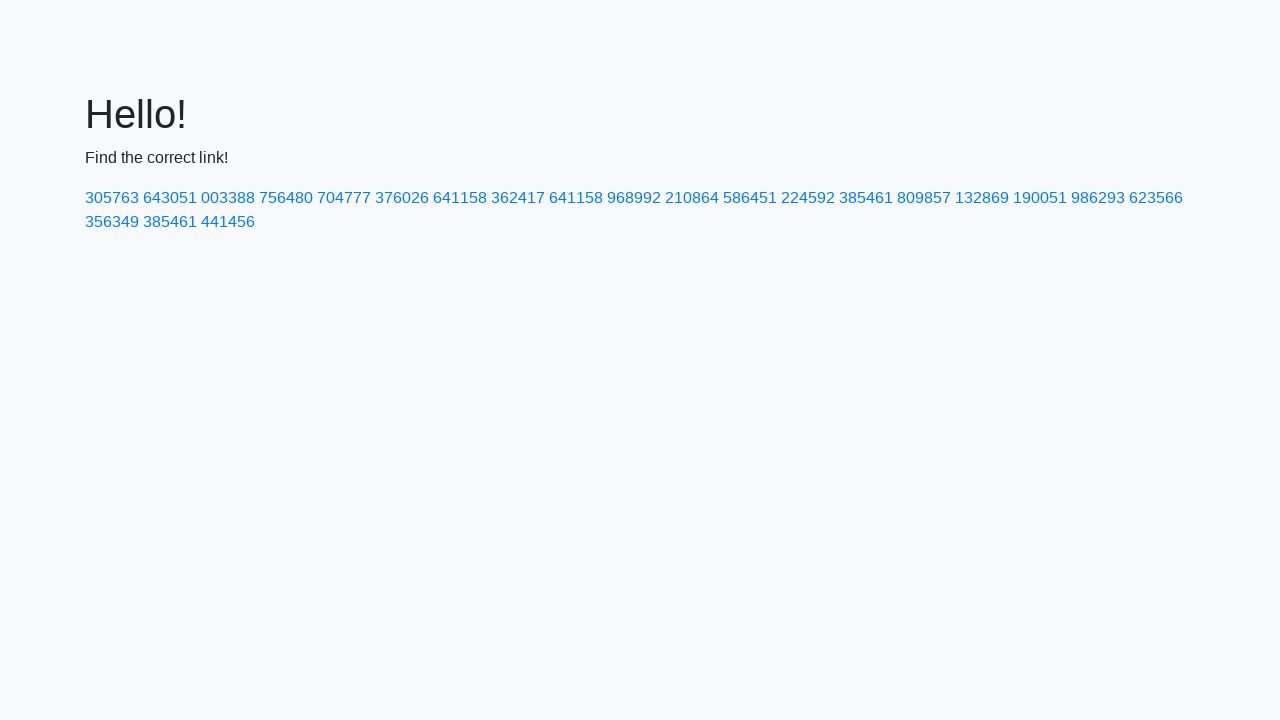

Clicked link with mathematically calculated text value '224592' at (808, 198) on a:text-is('224592')
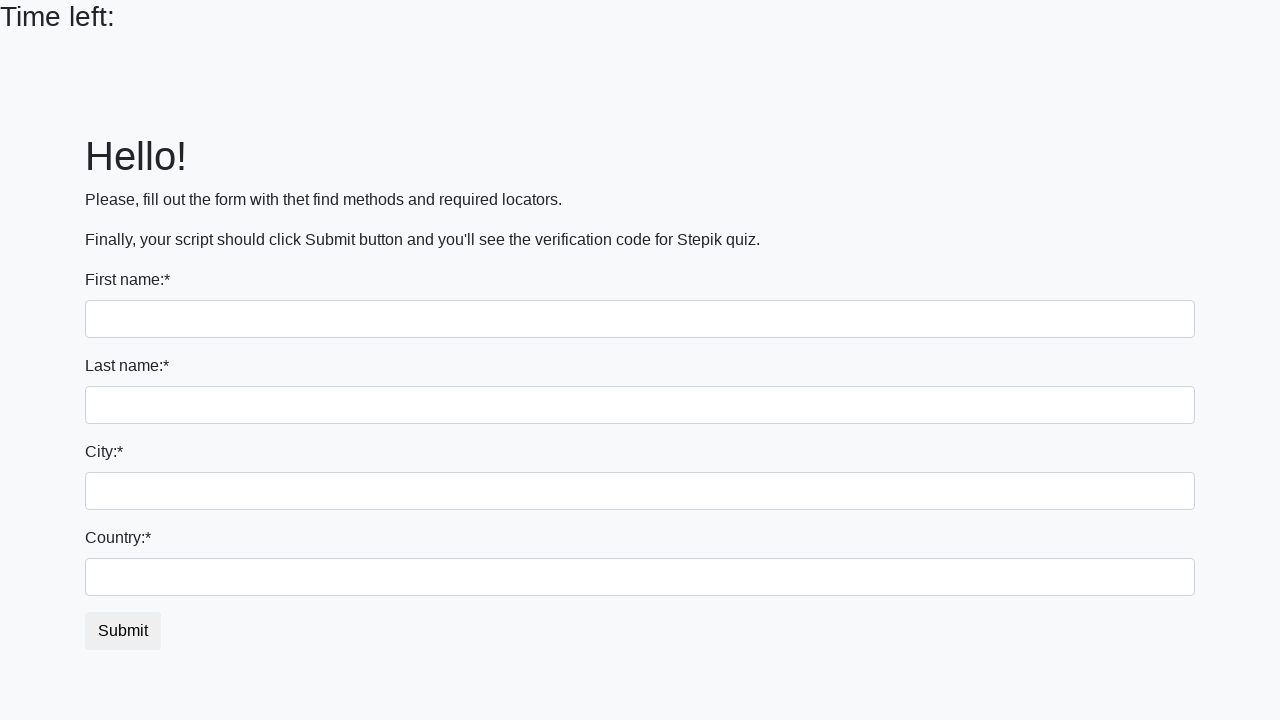

Filled name field with 'Ivan' on input
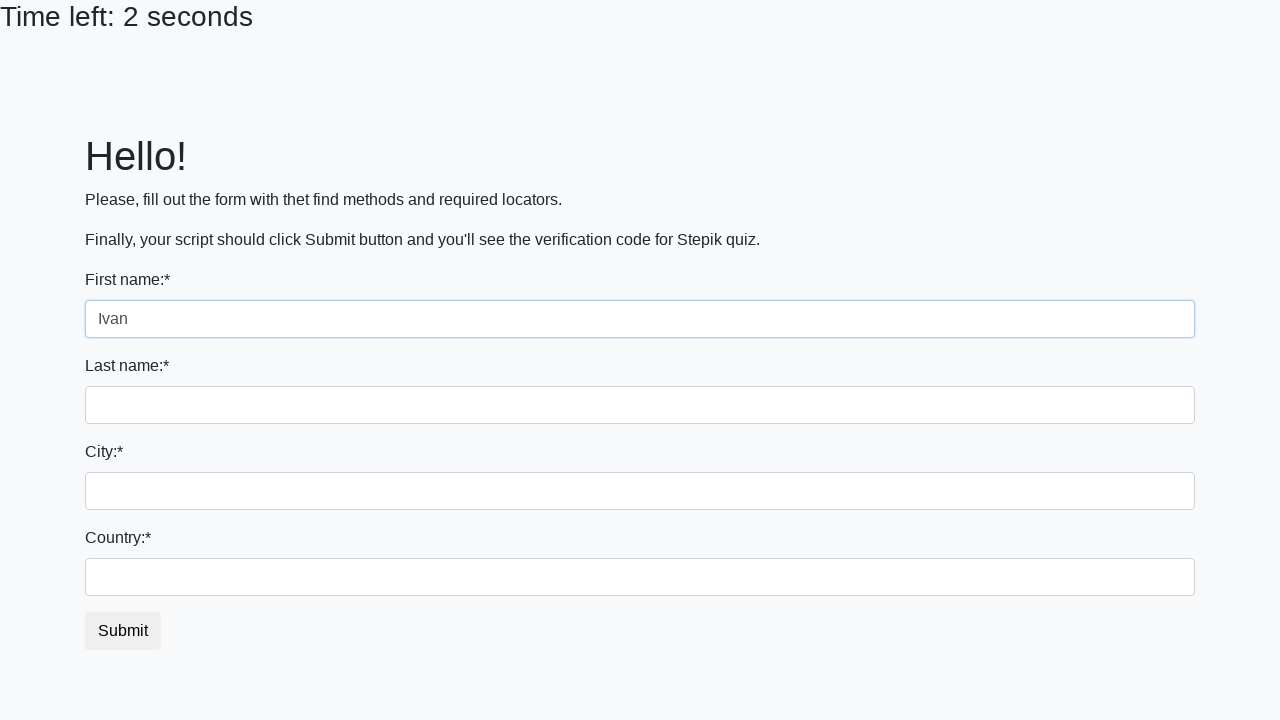

Filled last name field with 'Petrov' on input[name='last_name']
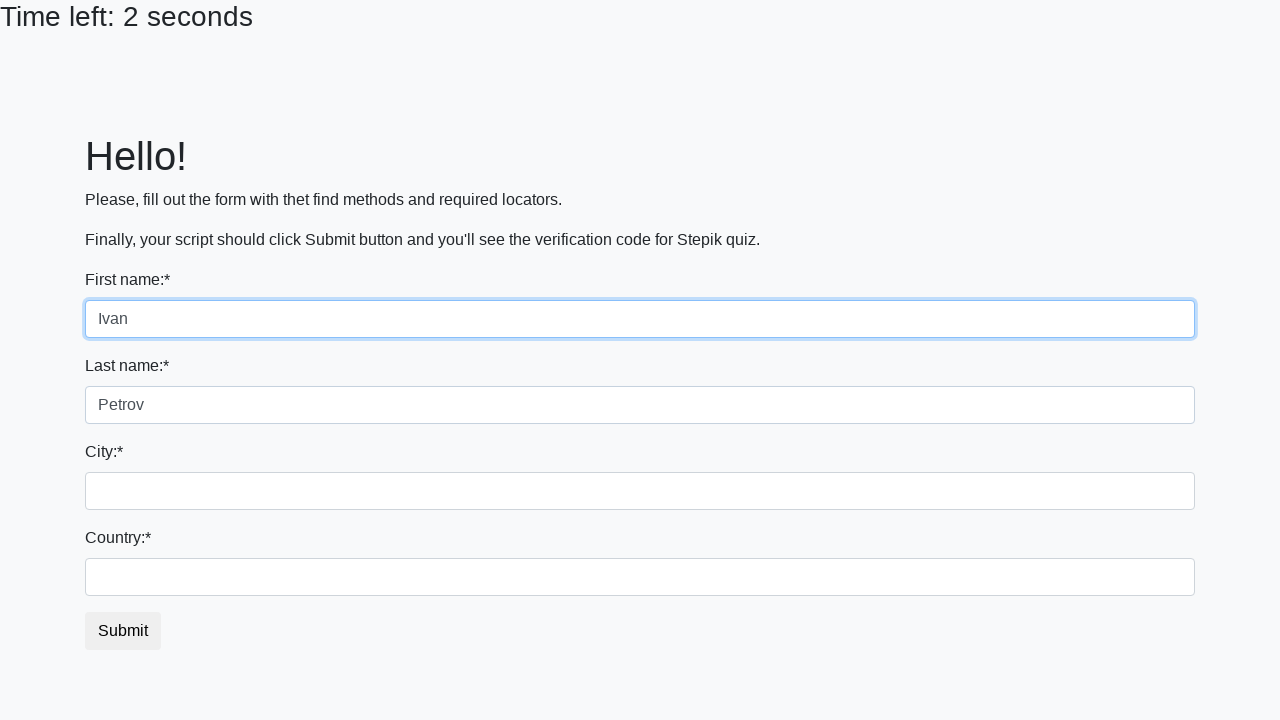

Filled city field with 'Smolensk' on .city
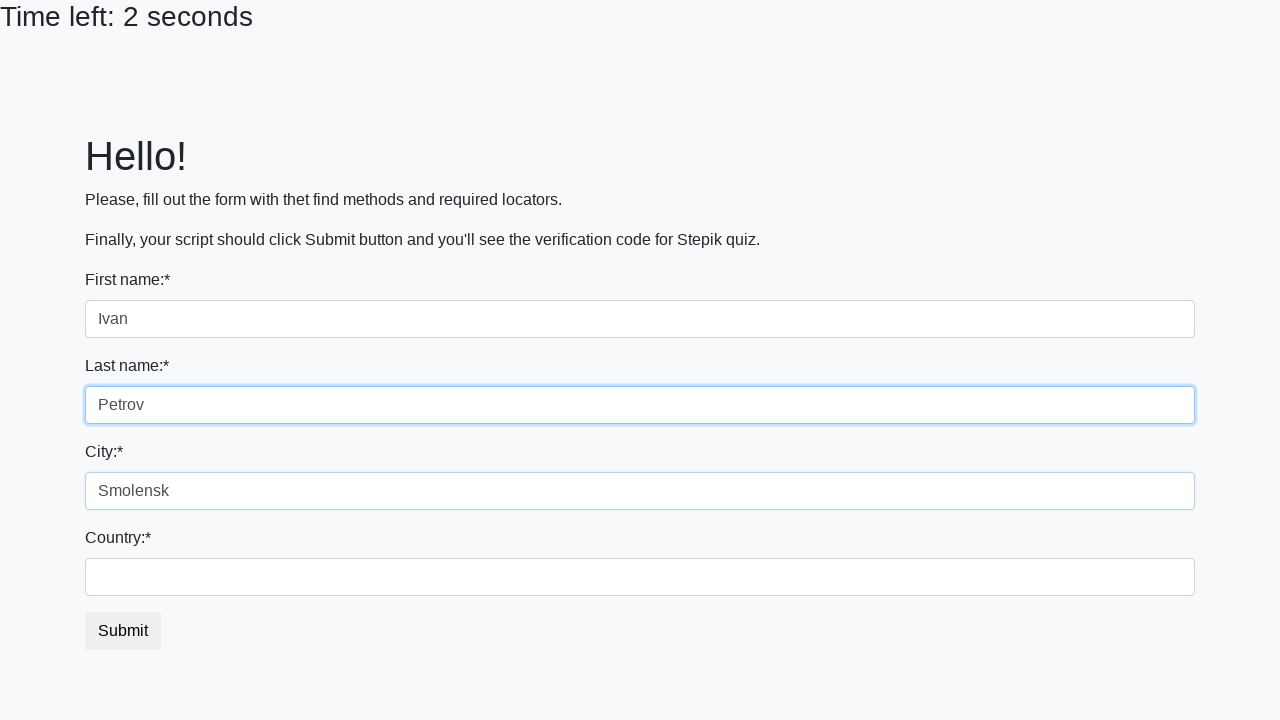

Filled country field with 'Russia' on #country
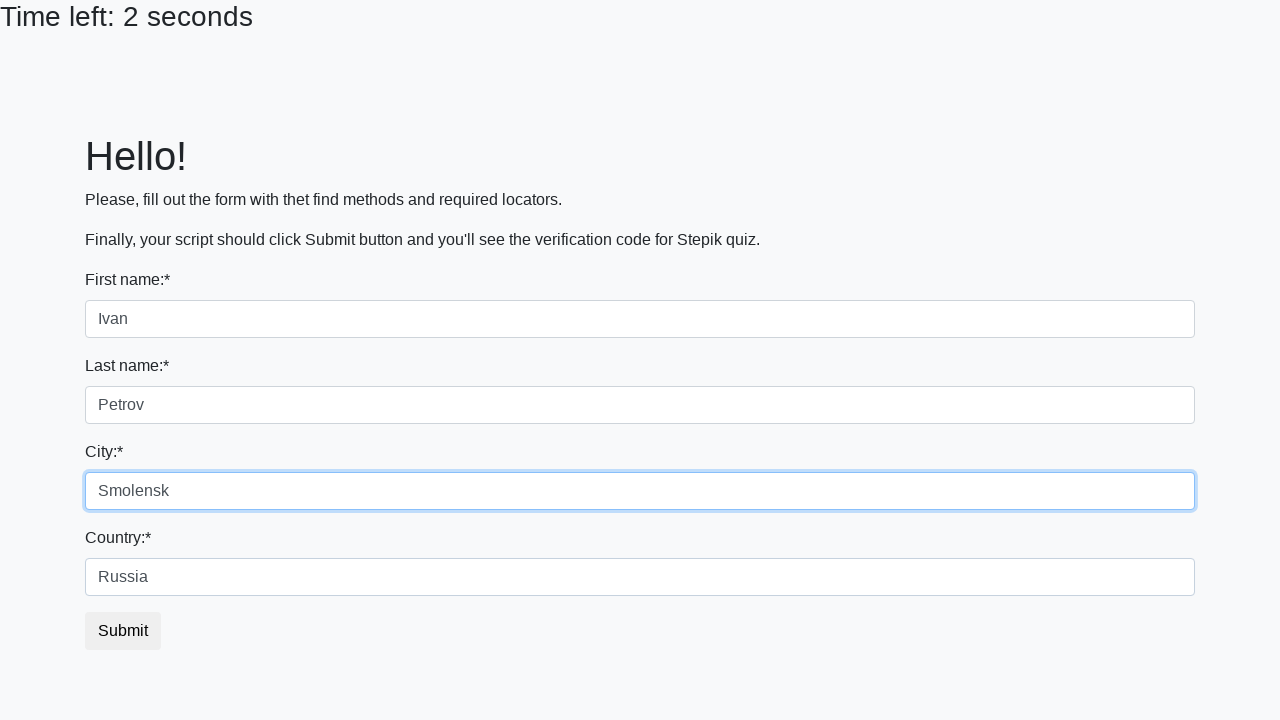

Clicked submit button to submit the form at (123, 631) on button.btn
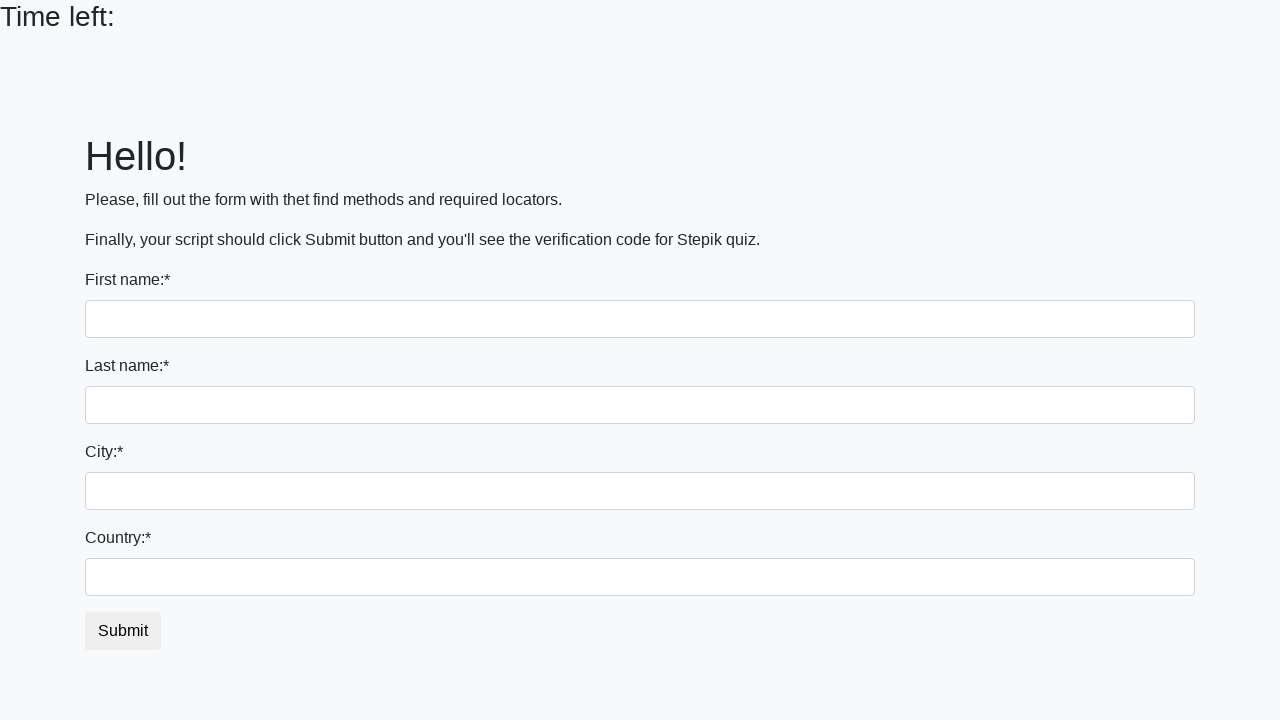

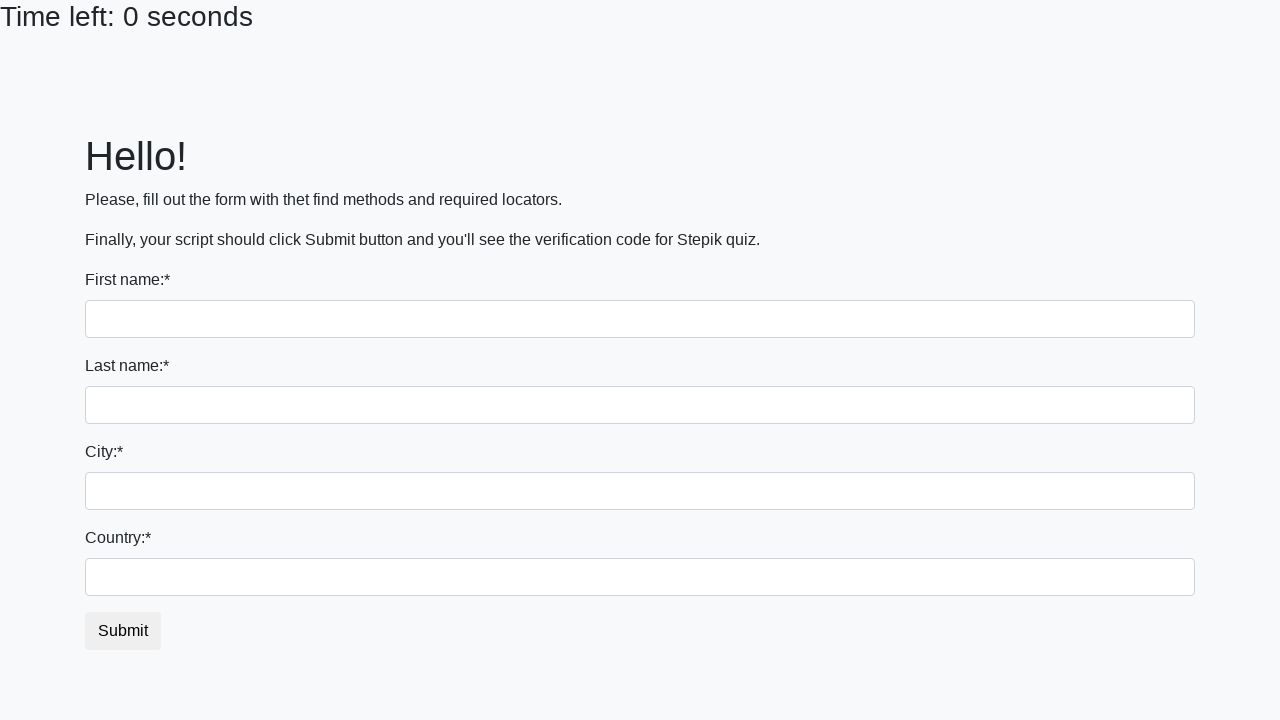